Tests basic drag and drop functionality by dragging element A onto element B and verifying that element A appears in the target location.

Starting URL: https://the-internet.herokuapp.com/drag_and_drop

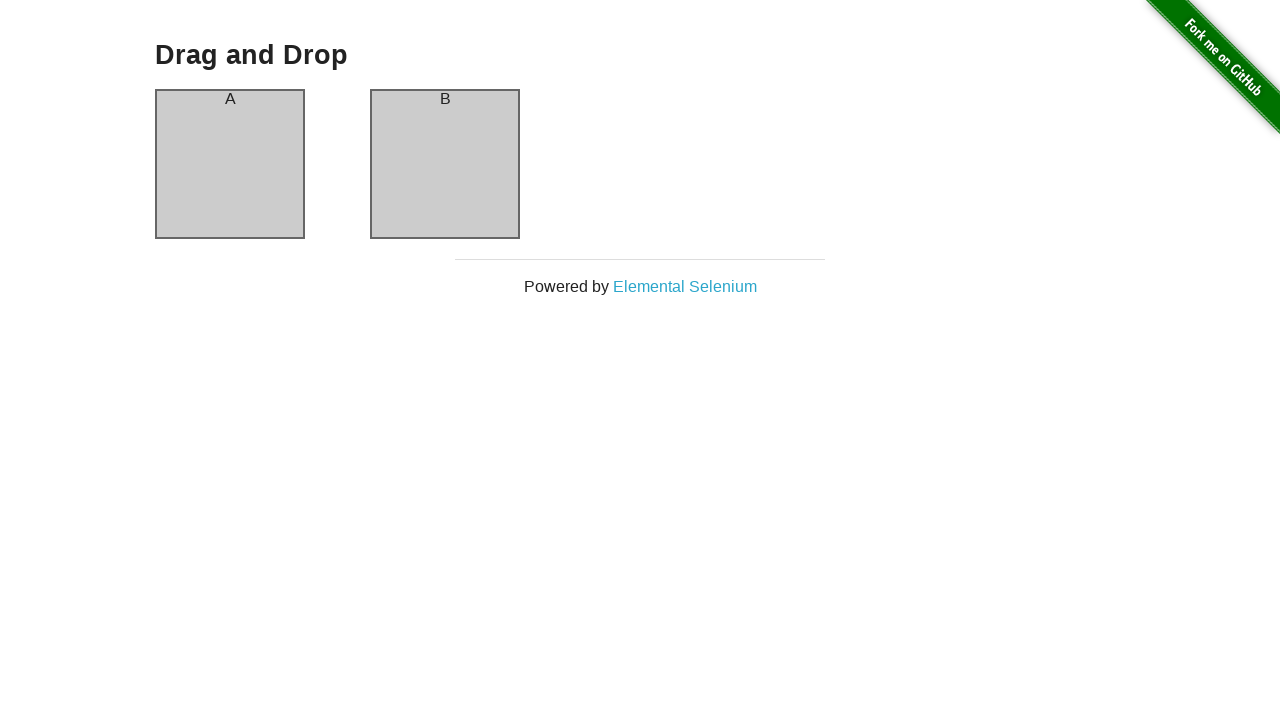

Waited for element A (#column-a) to be visible
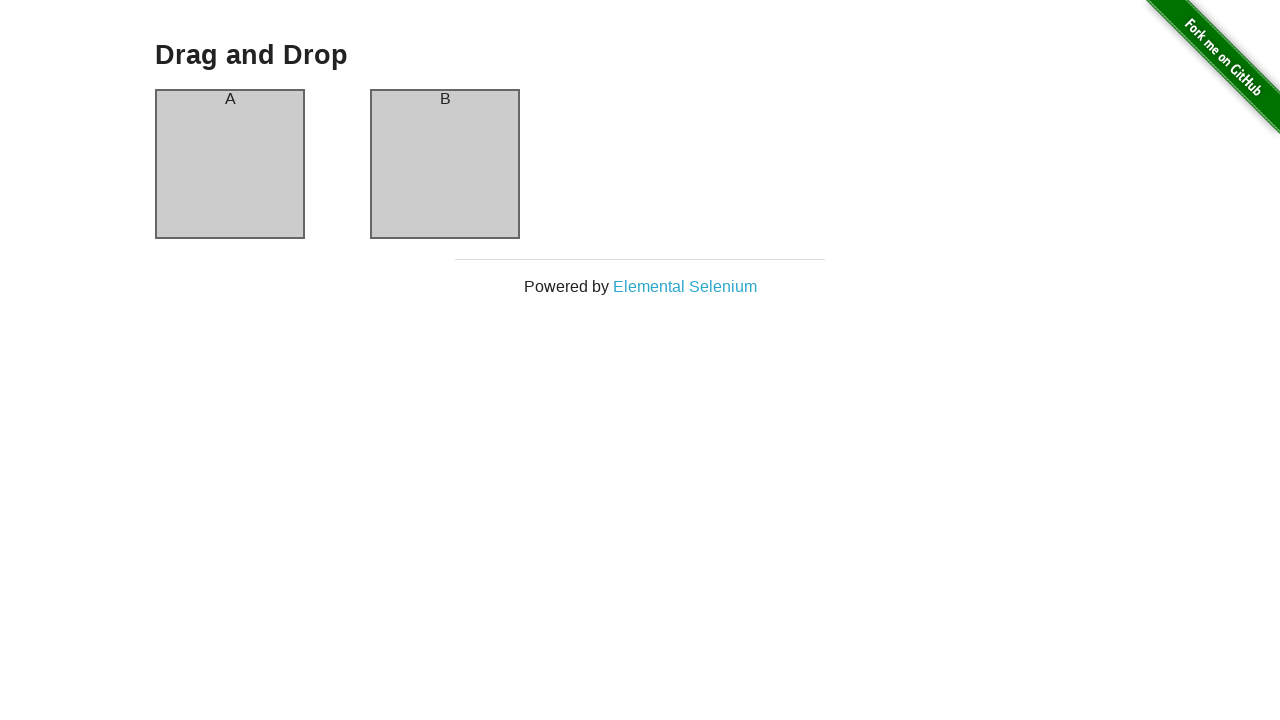

Waited for element B (#column-b) to be visible
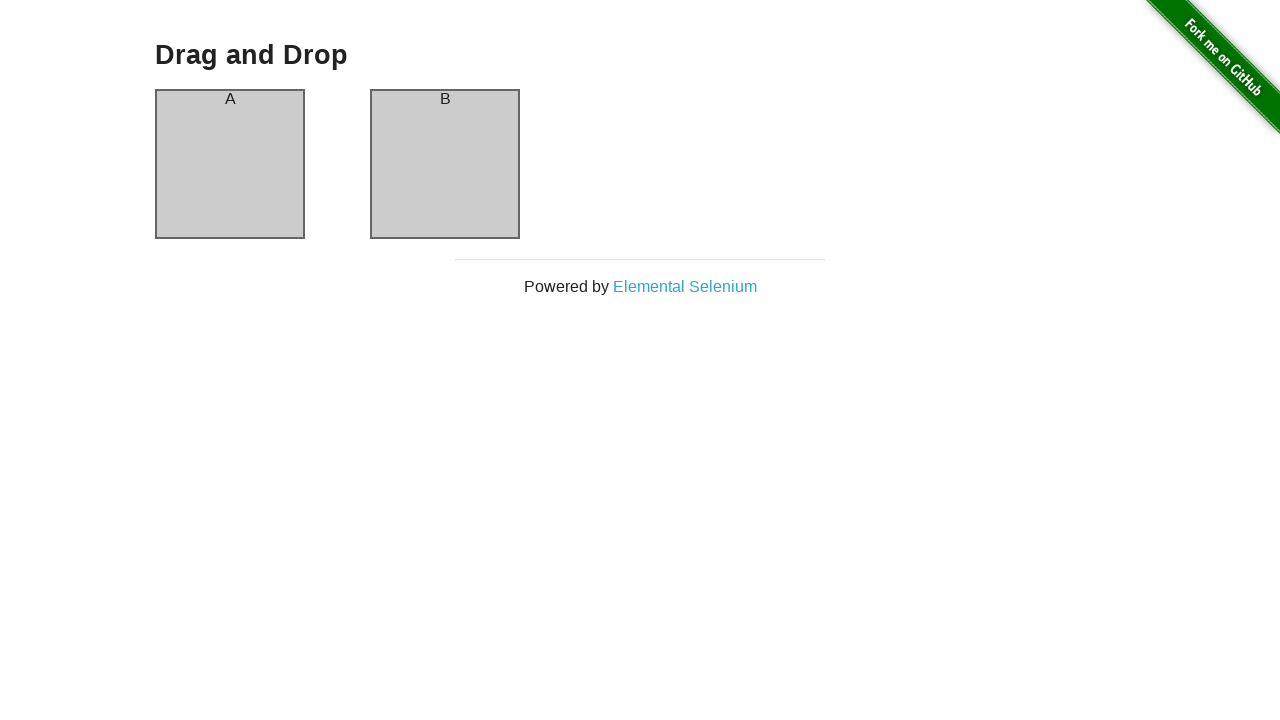

Located source element A
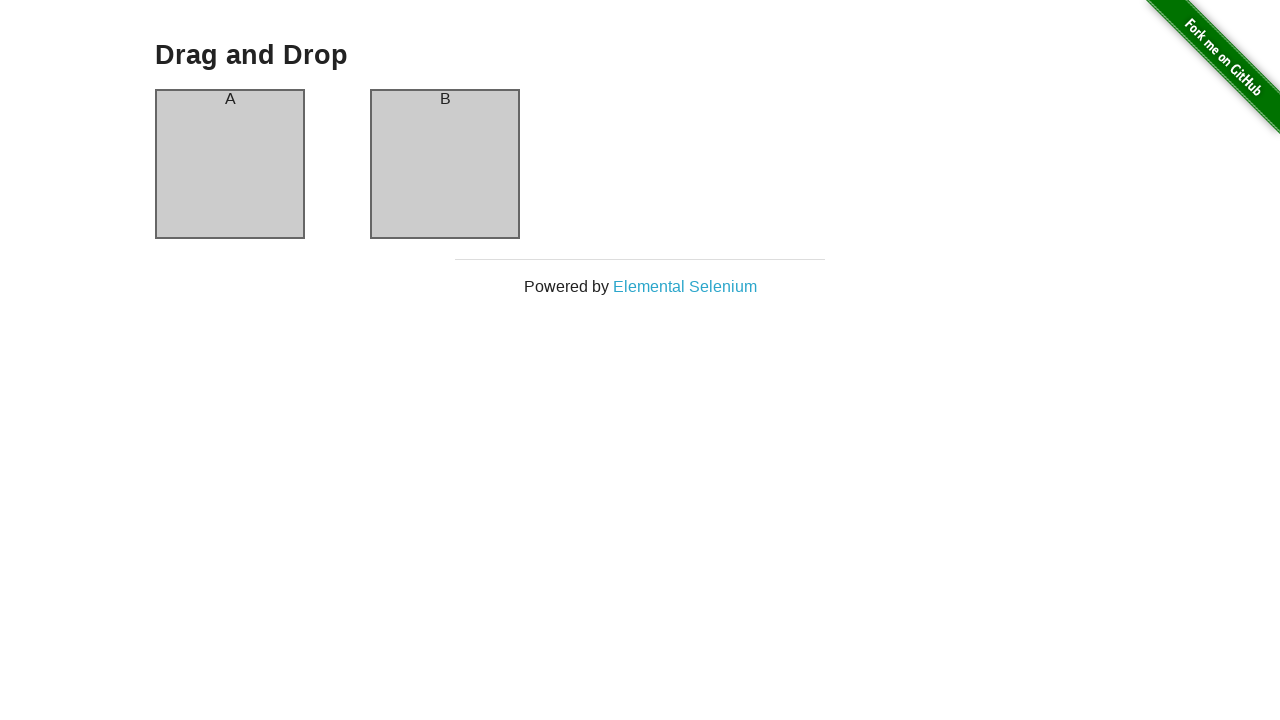

Located target element B
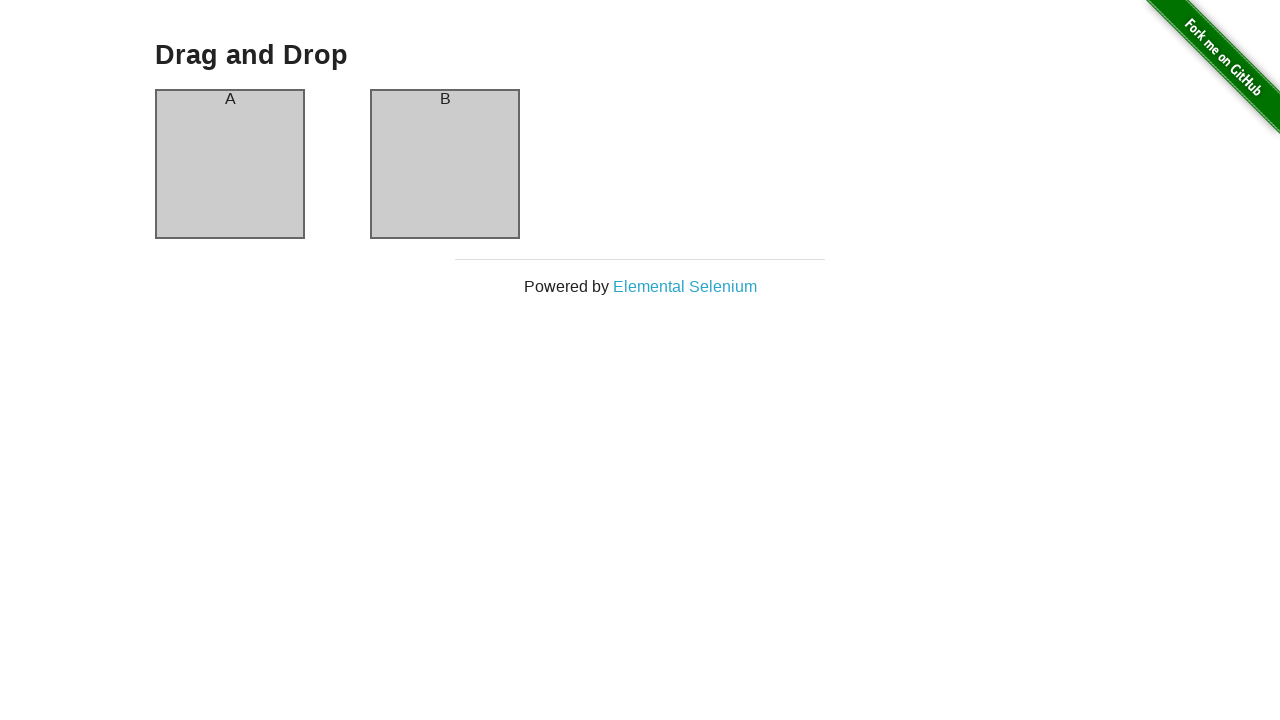

Dragged element A onto element B at (445, 164)
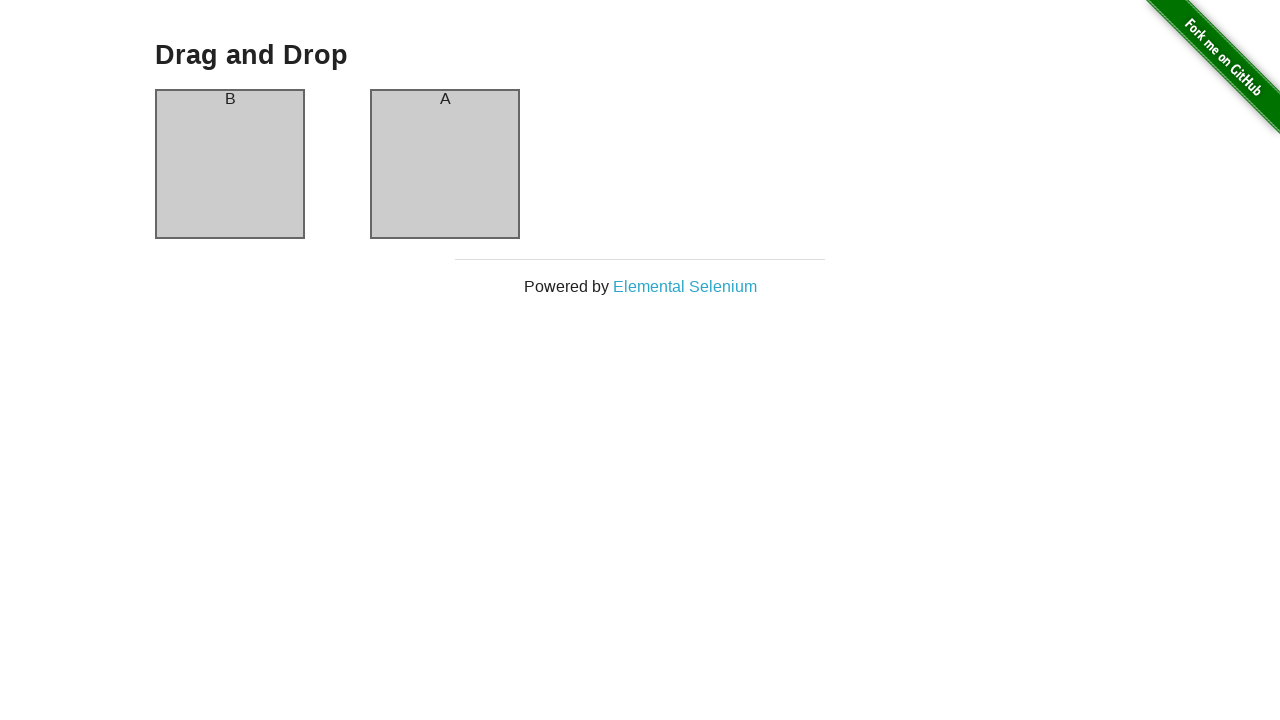

Verified that element A now appears in the target location (column-b)
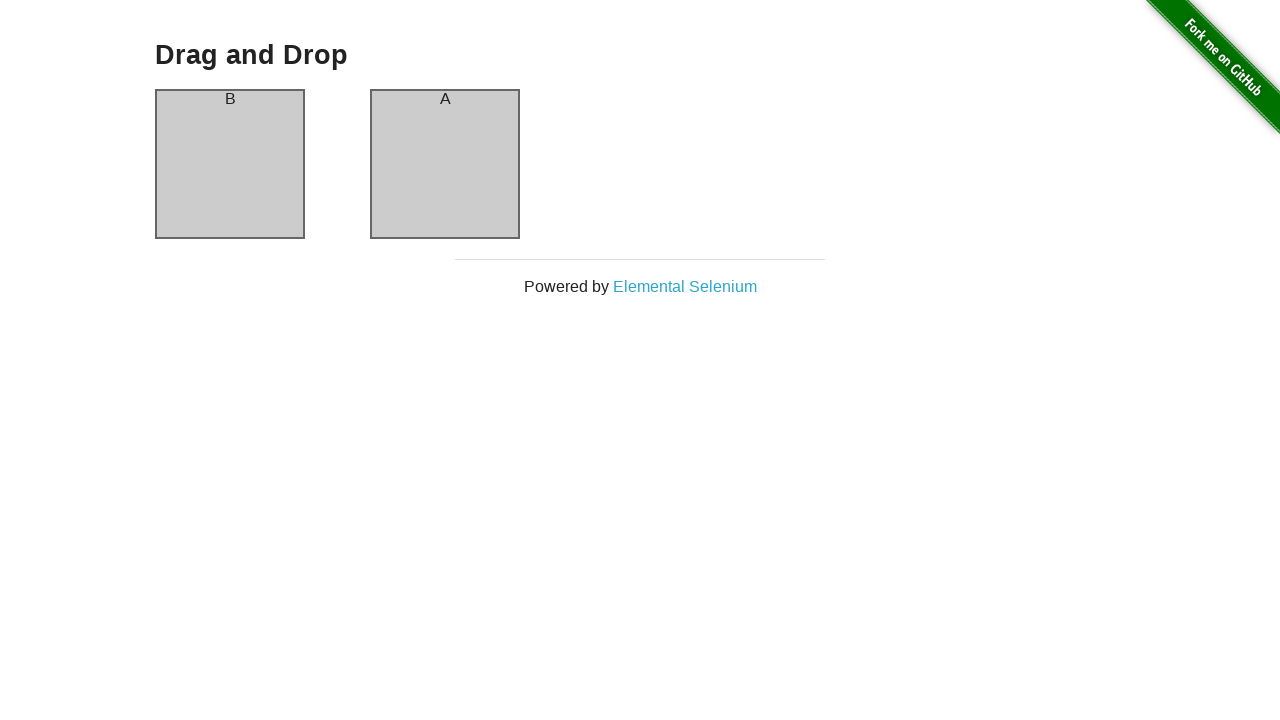

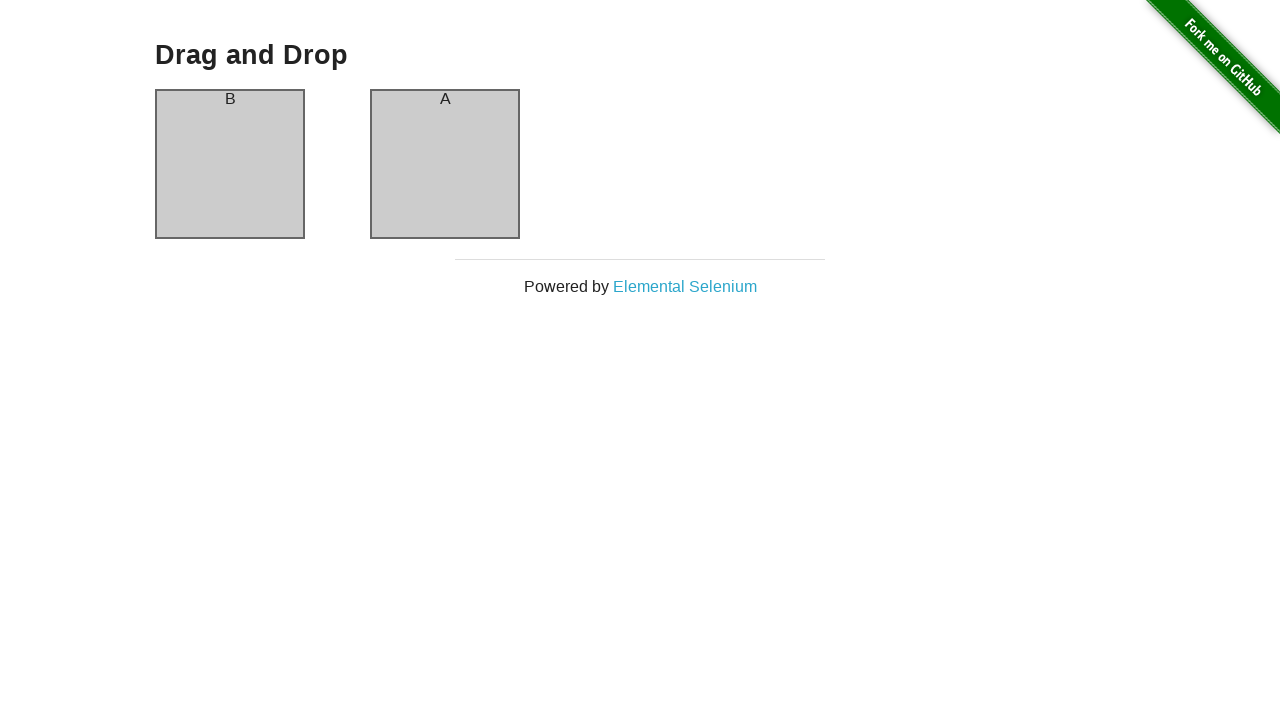